Verifies the brand logo text is 'GREENKART'

Starting URL: https://rahulshettyacademy.com/seleniumPractise/#/

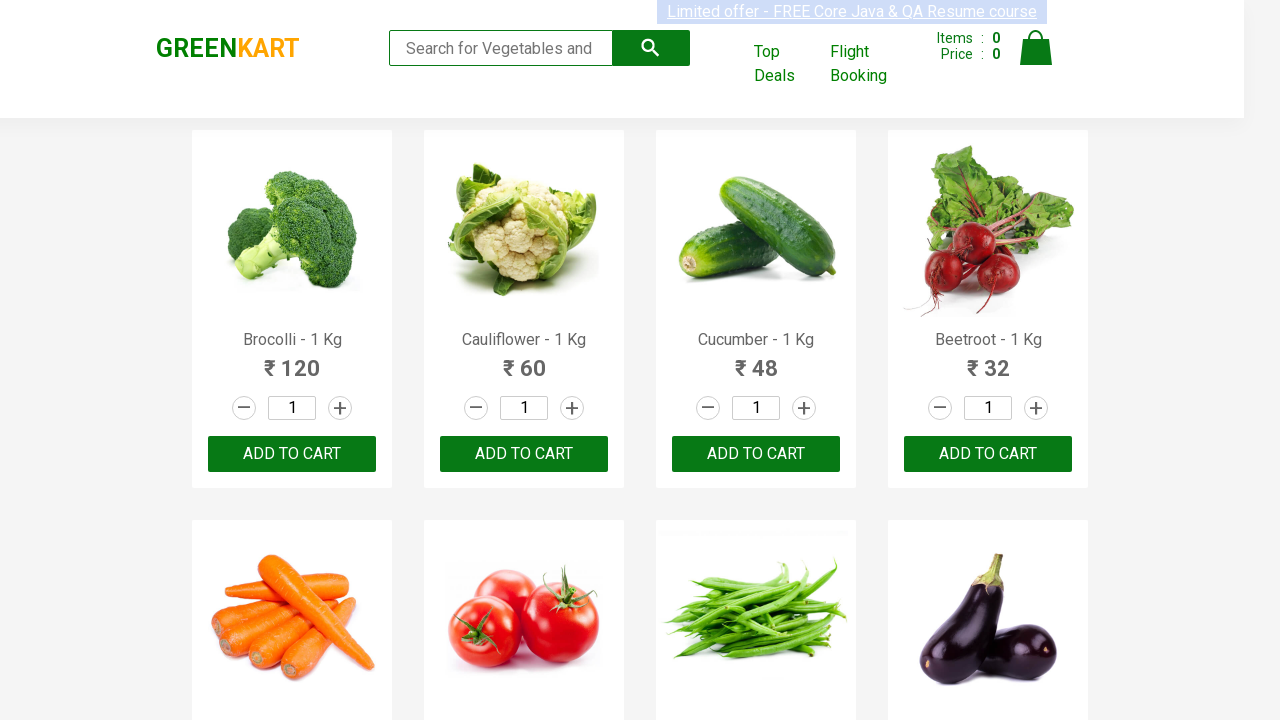

Waited for brand logo element to load
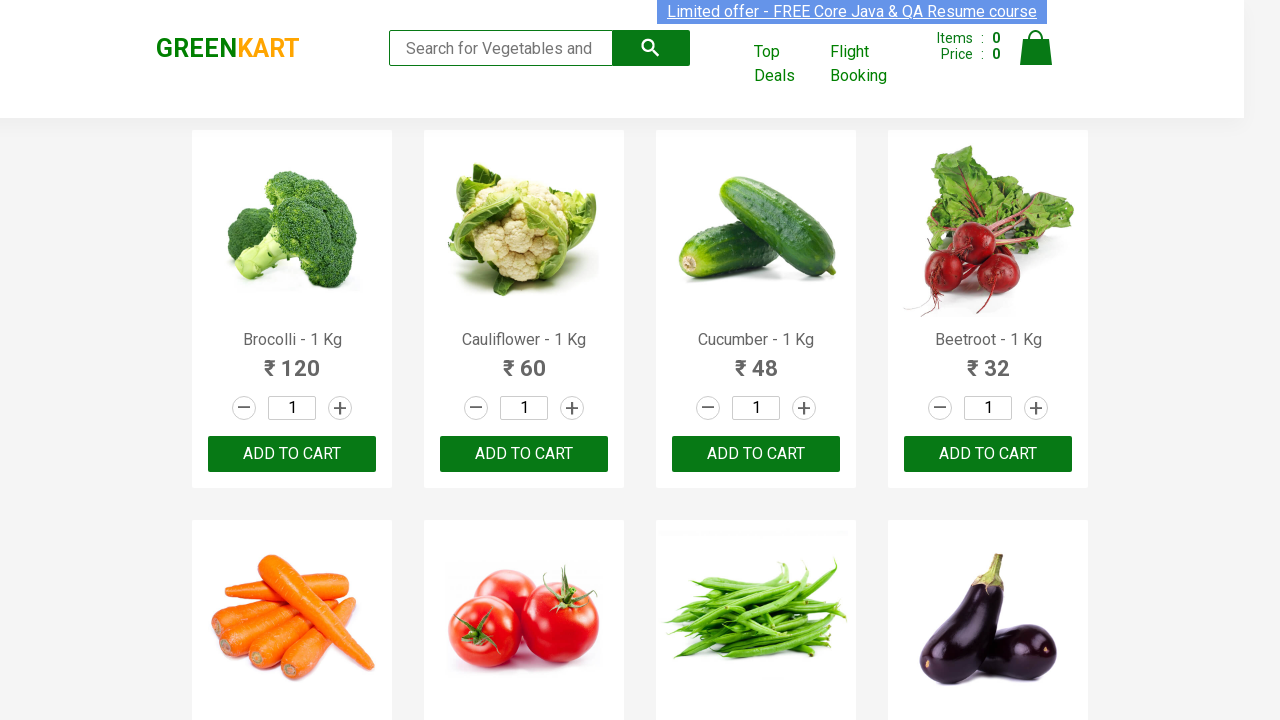

Retrieved brand logo text content
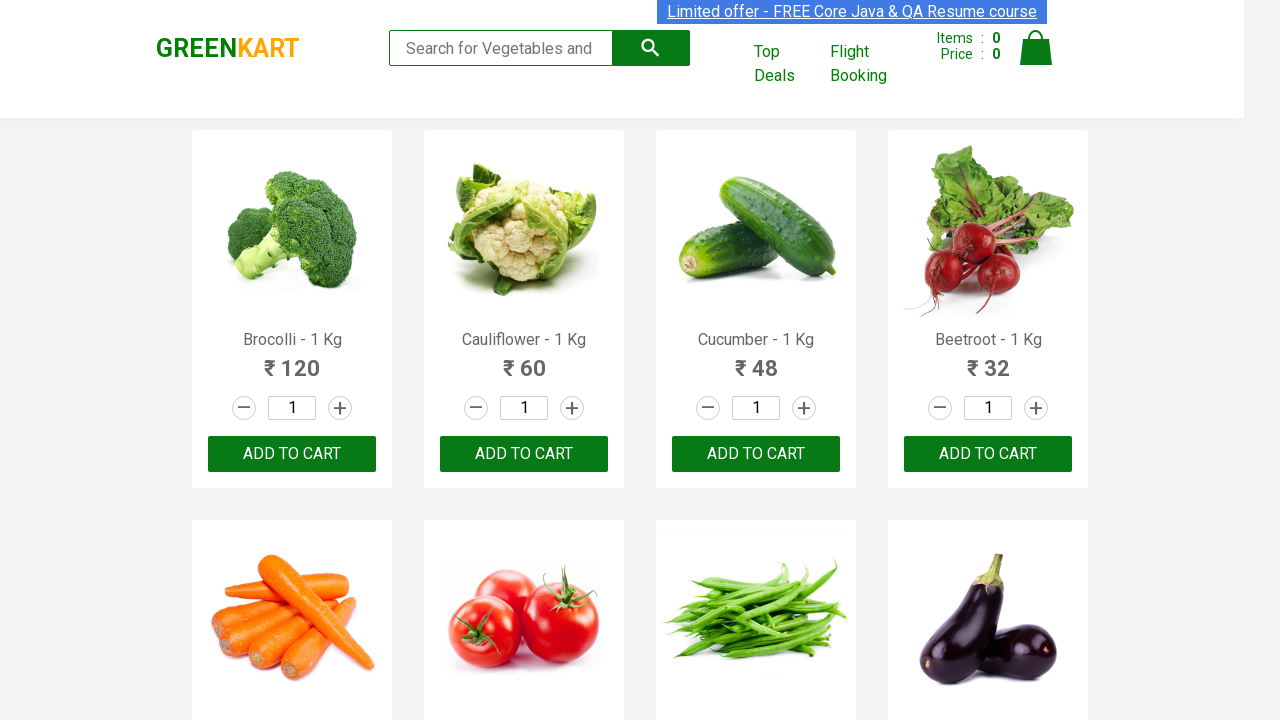

Verified brand logo text is 'GREENKART'
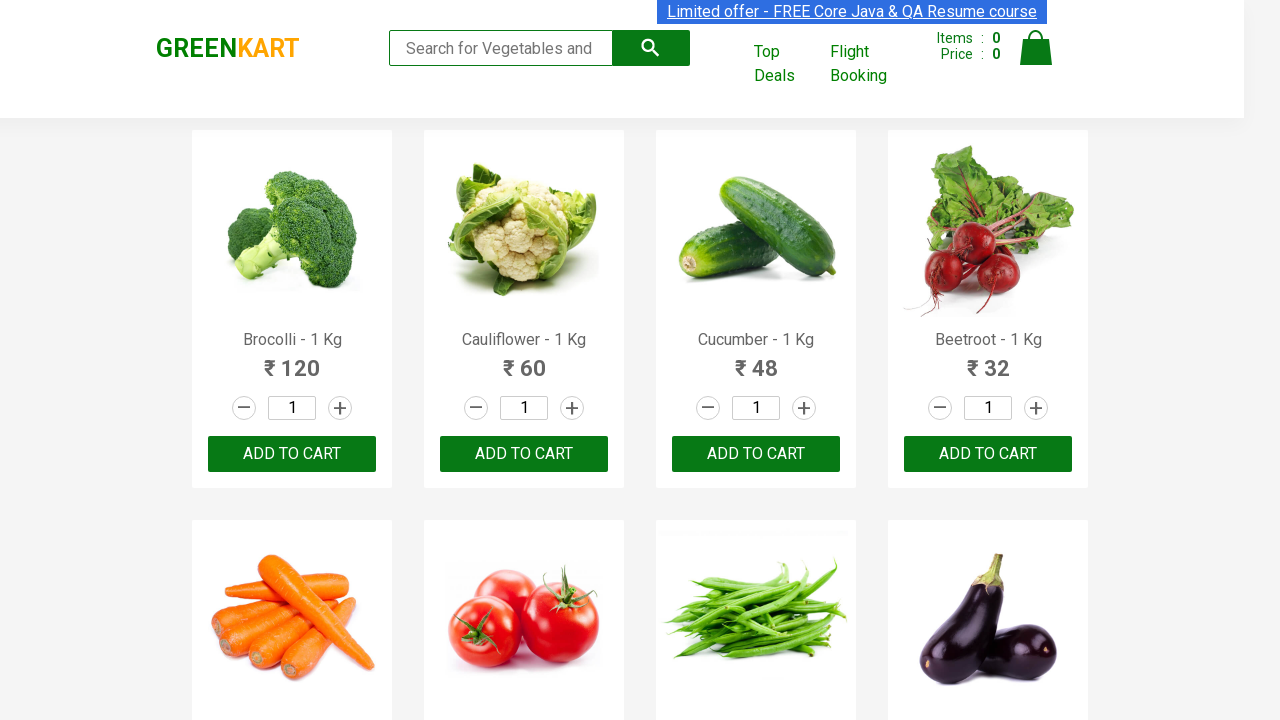

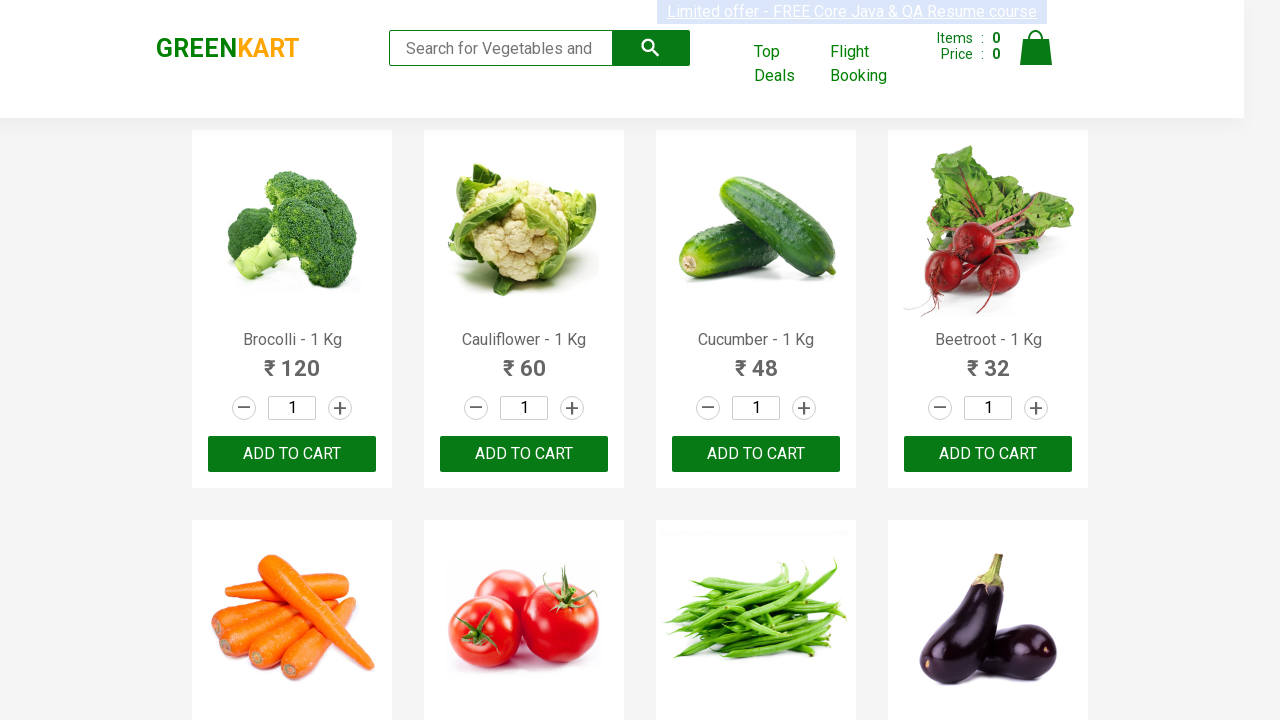